Tests flight booking dropdown functionality by selecting departure city (Bengaluru) and destination city (Ahmedabad) from the SpiceJet website

Starting URL: https://www.spicejet.com

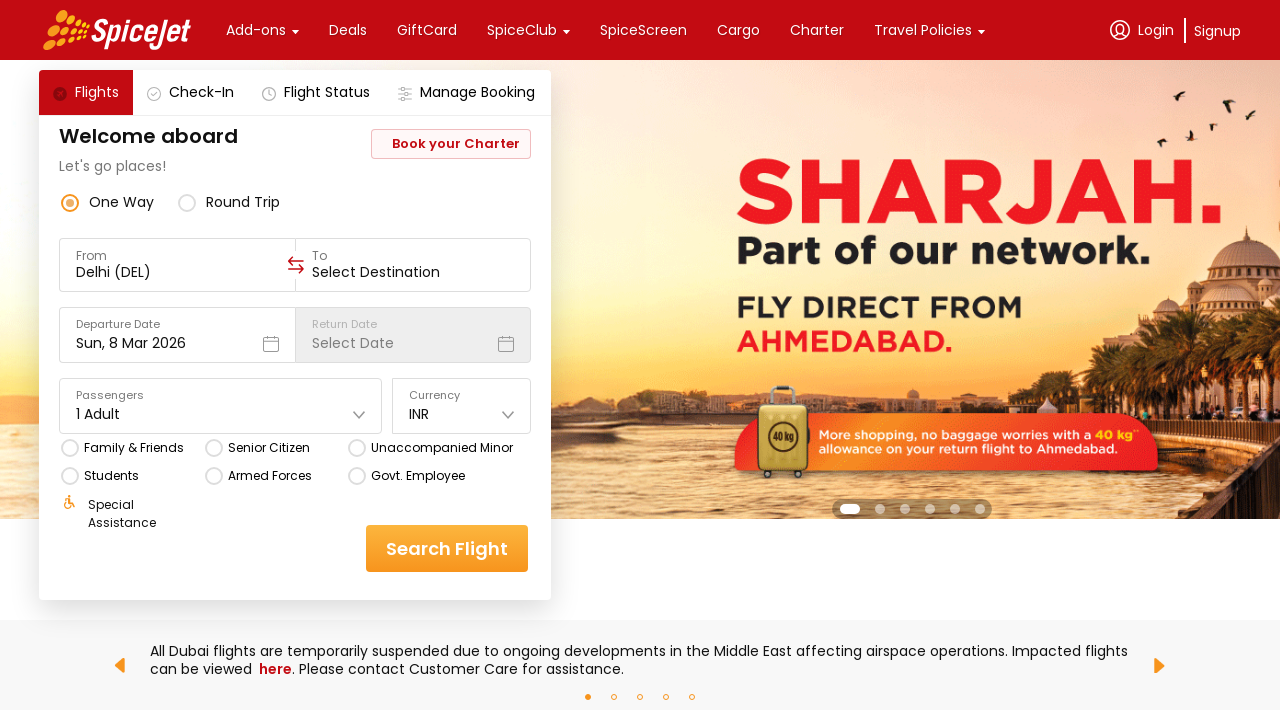

Clicked on the 'From' dropdown to open city selection at (178, 256) on xpath=//div[text()='From']
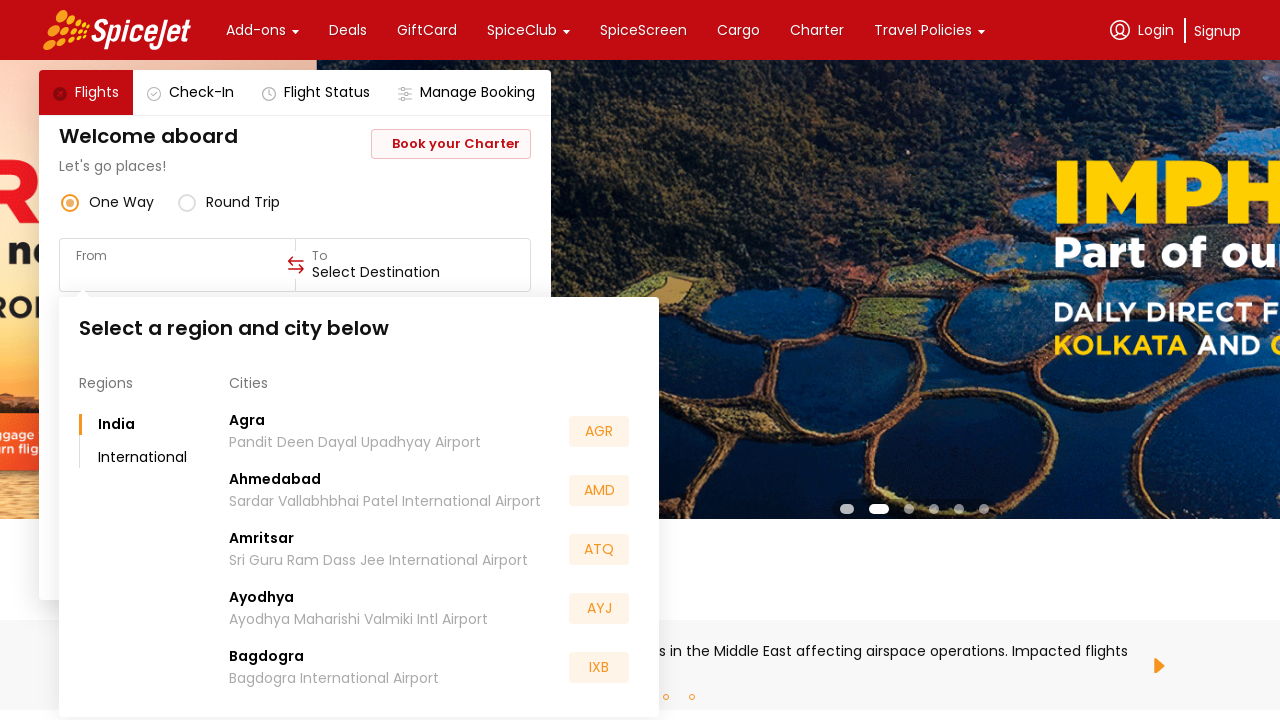

Selected Bengaluru as the departure city at (266, 552) on xpath=//div[text()='Bengaluru']
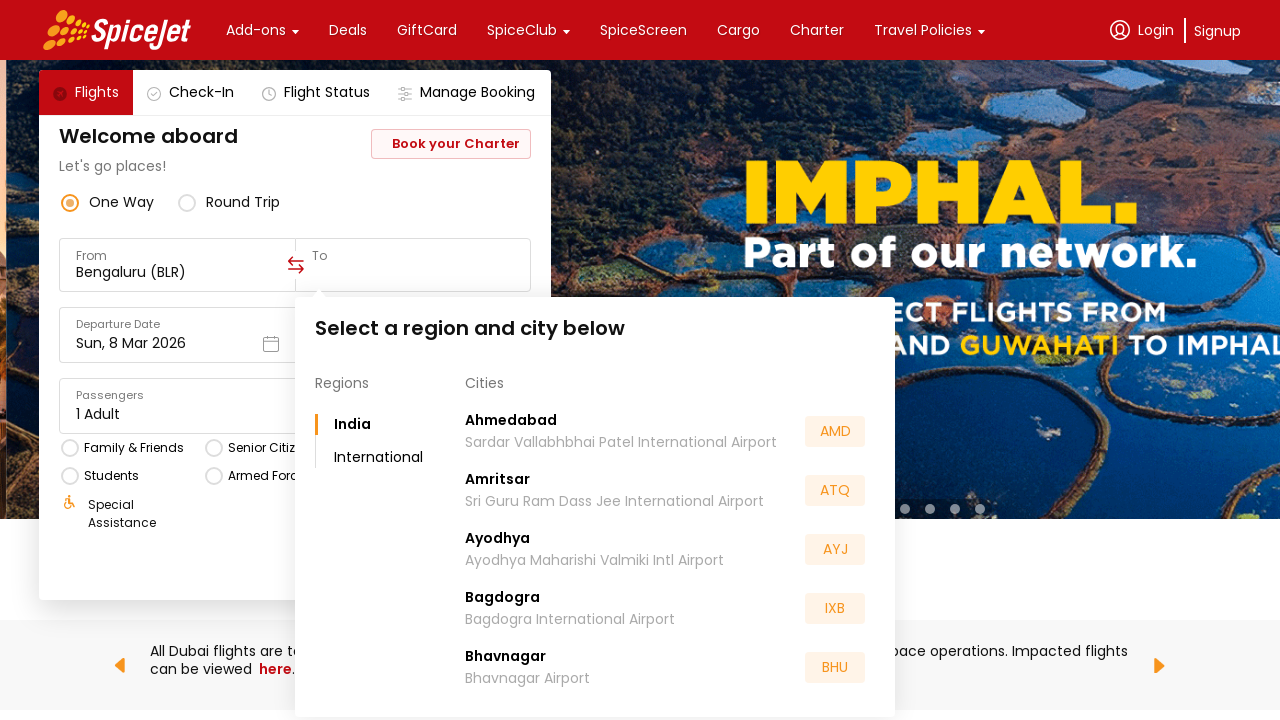

Selected Ahmedabad as the destination city at (511, 420) on xpath=//div[text()='Ahmedabad']
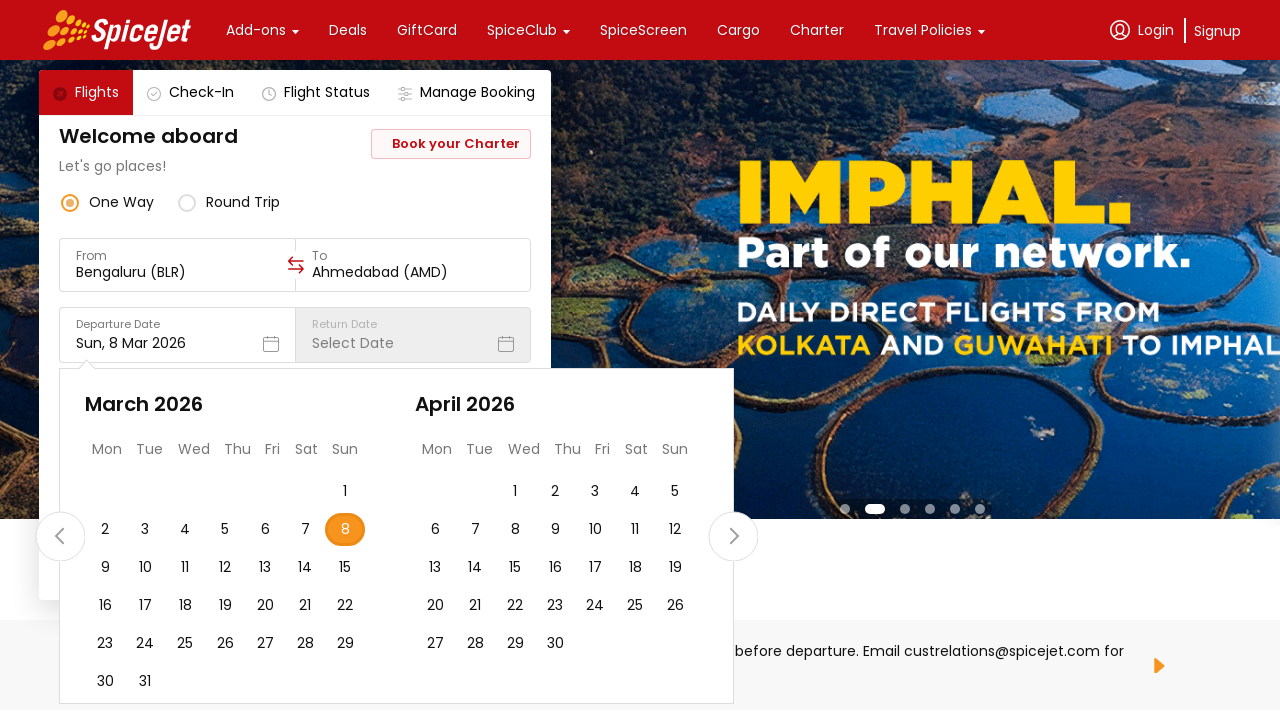

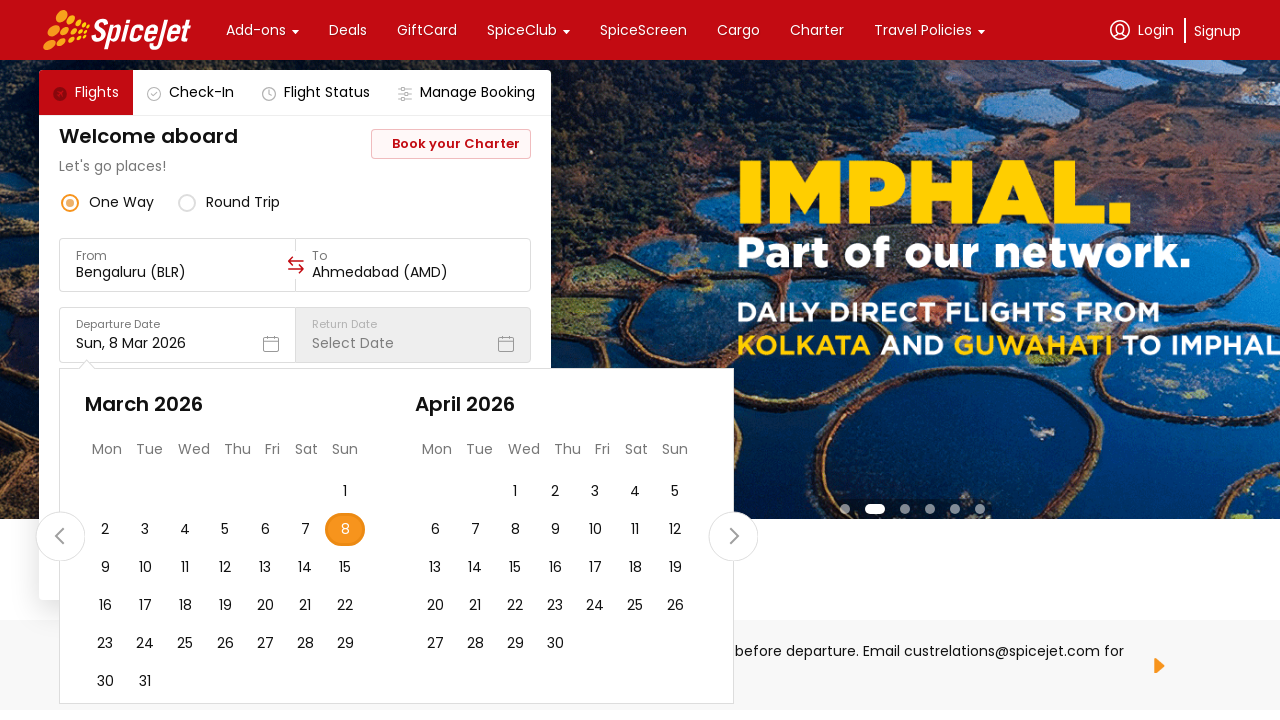